Navigates to the TEDI department website at UGM and verifies the page title matches the expected value

Starting URL: https://tedi.sv.ugm.ac.id/id/muka/

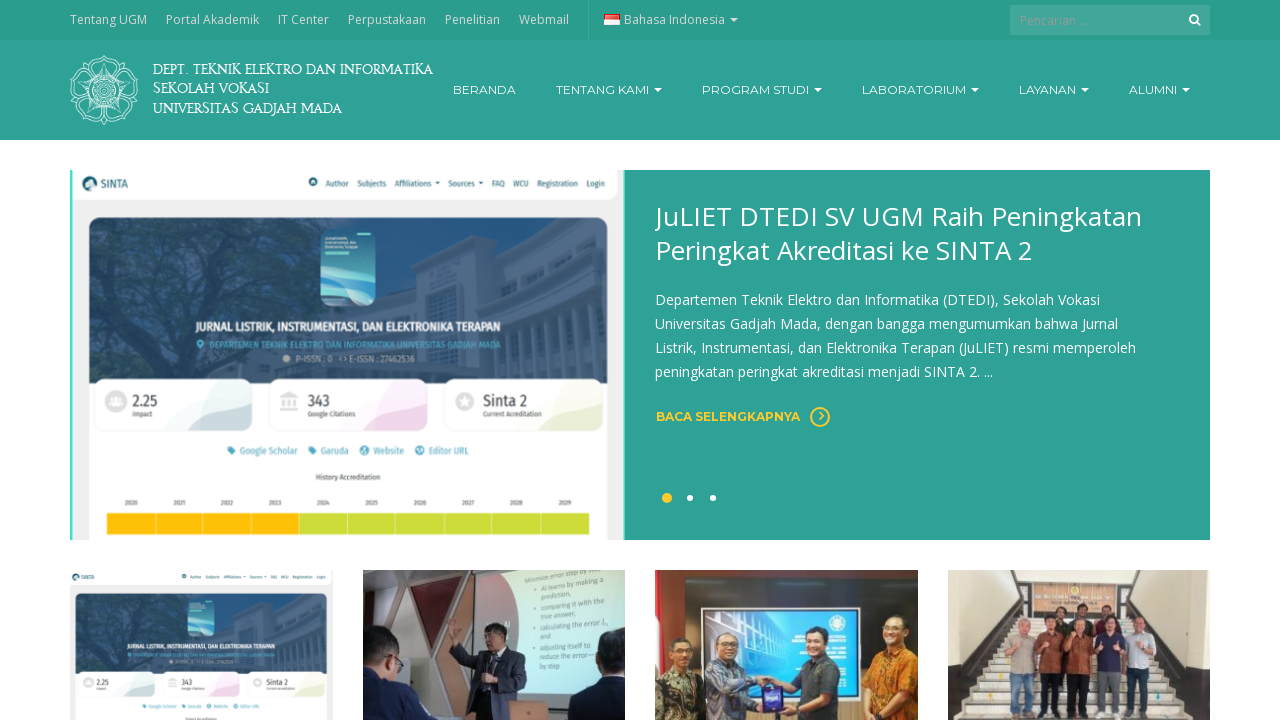

Navigated to TEDI department website at https://tedi.sv.ugm.ac.id/id/muka/
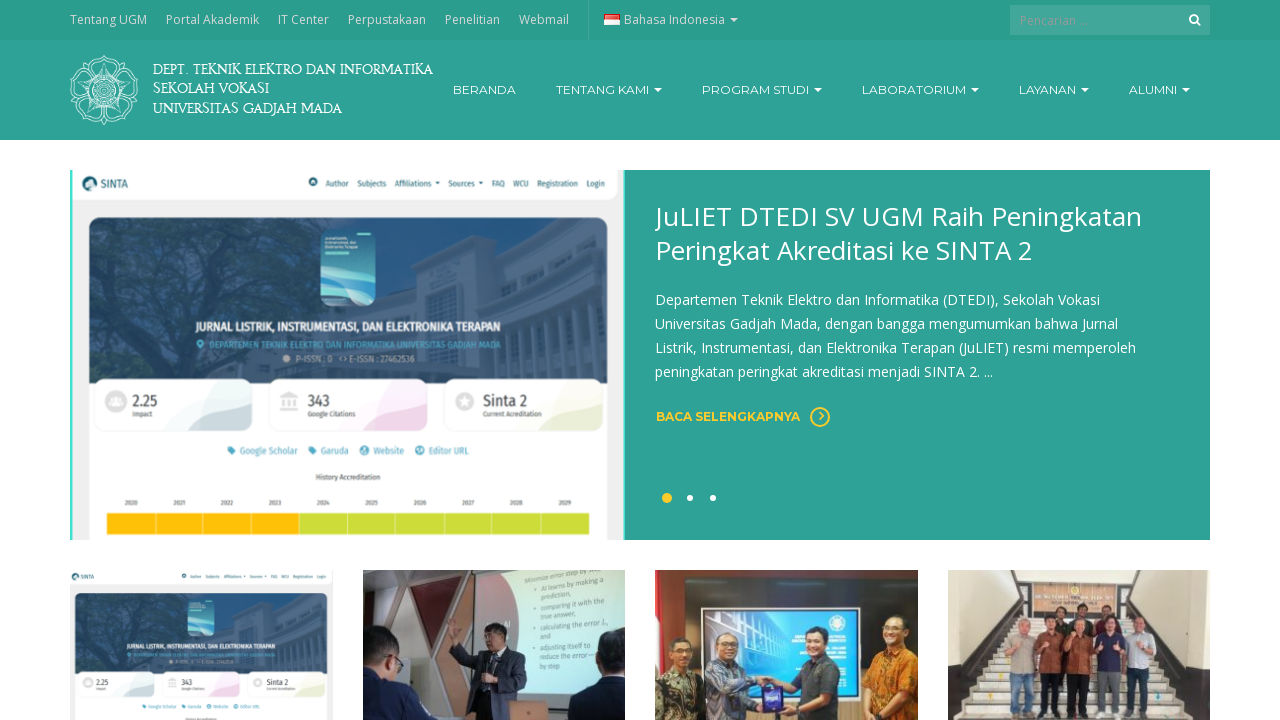

Page fully loaded (DOM content loaded)
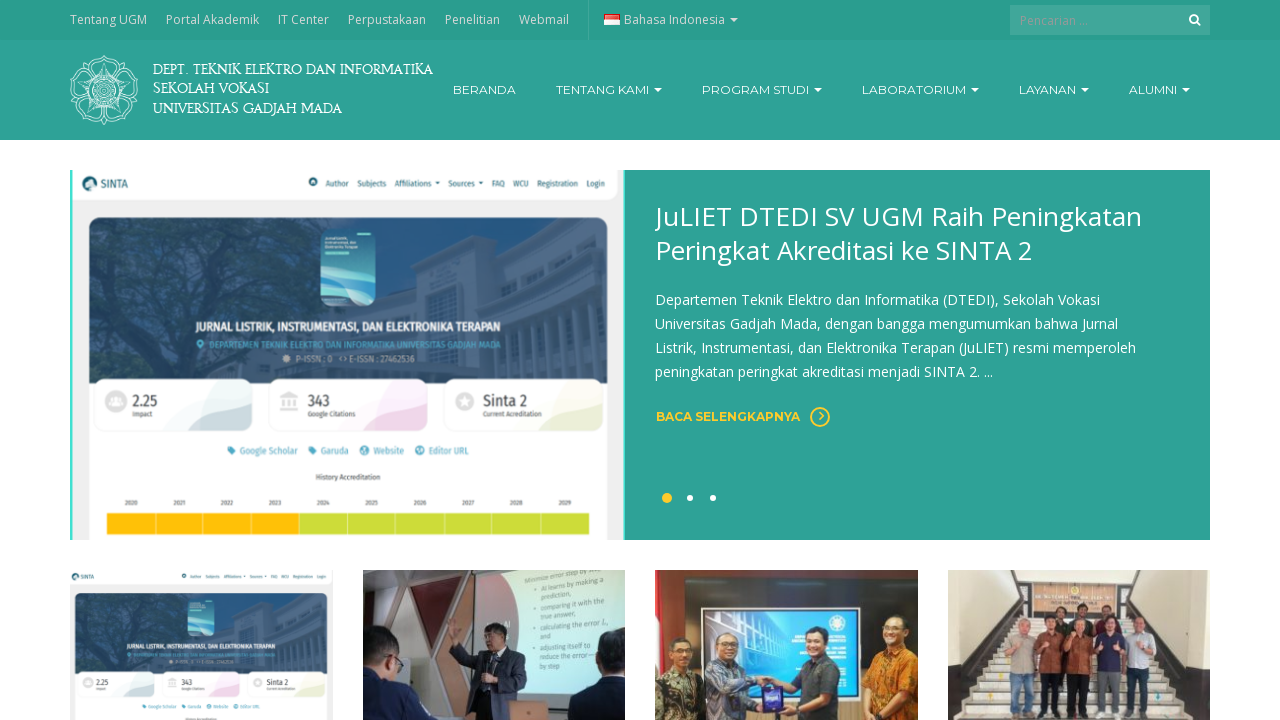

Verified page title matches expected value: 'Website Departemen Teknik Elektro dan Informatika (TEDI), Sekolah Vokasi, UGM – TEDI SV UGM'
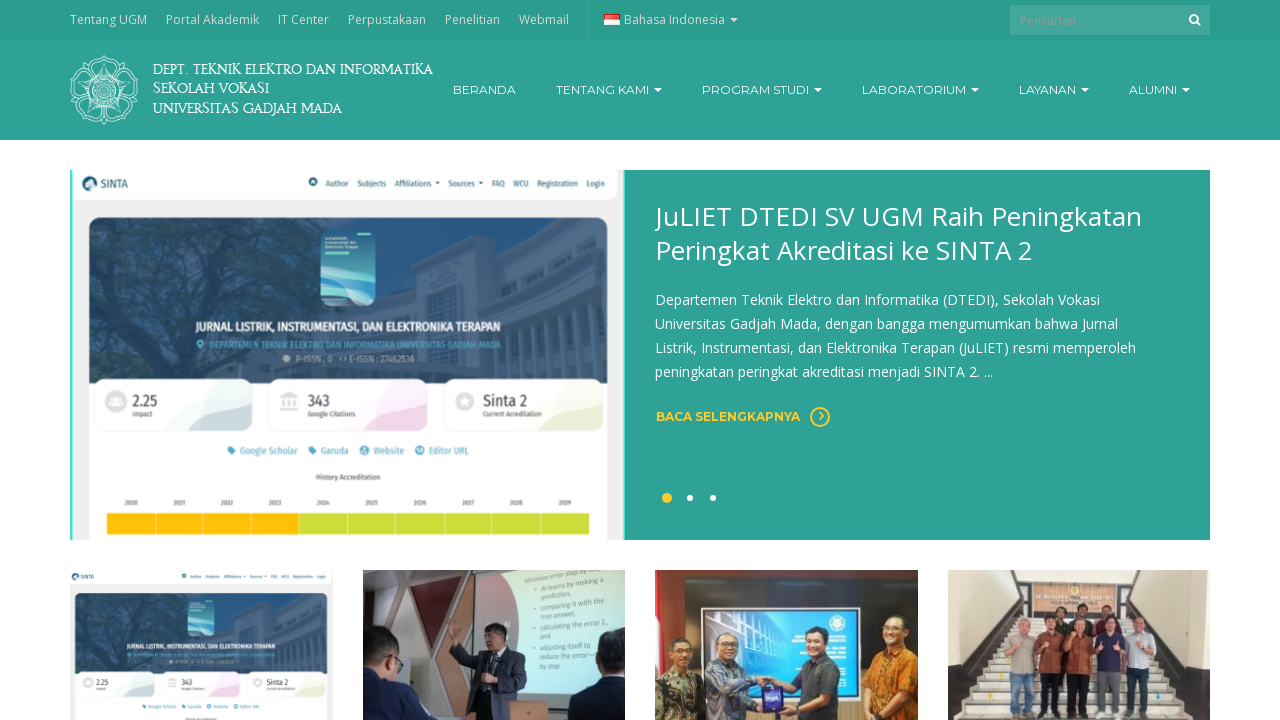

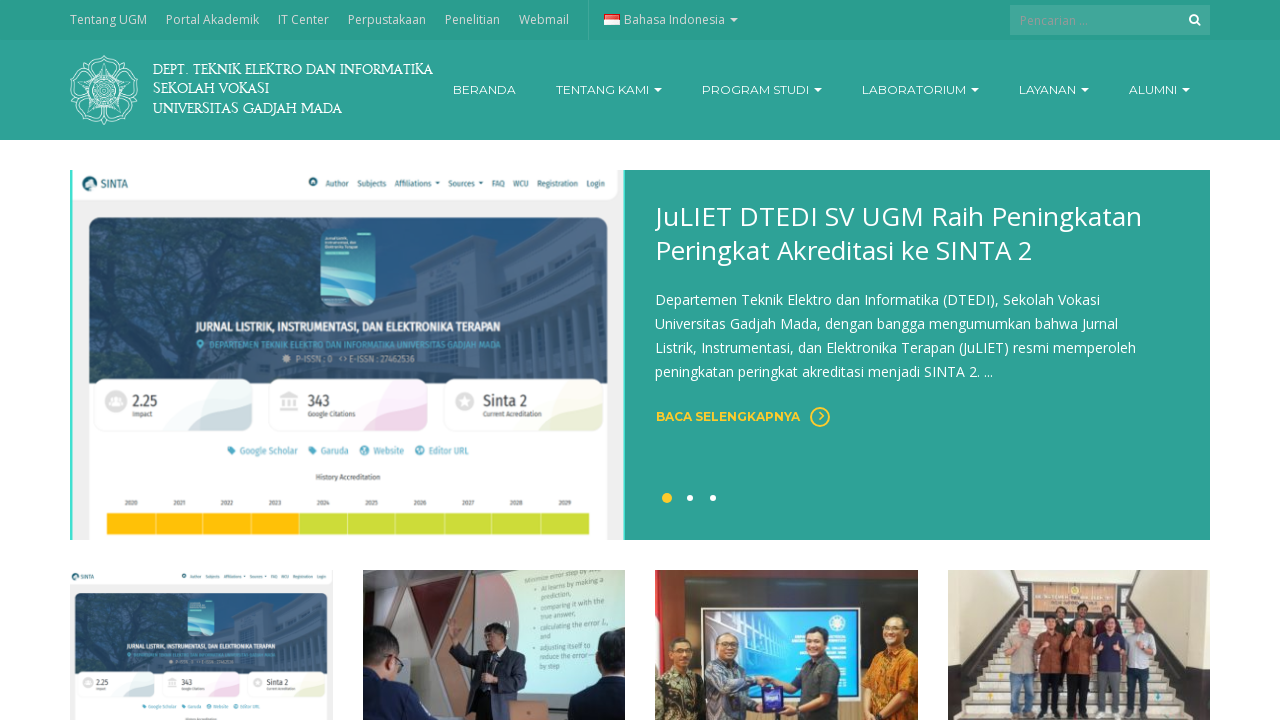